Tests drag and drop functionality by dragging a logo image to a drop area

Starting URL: https://demo.automationtesting.in/Dynamic.html

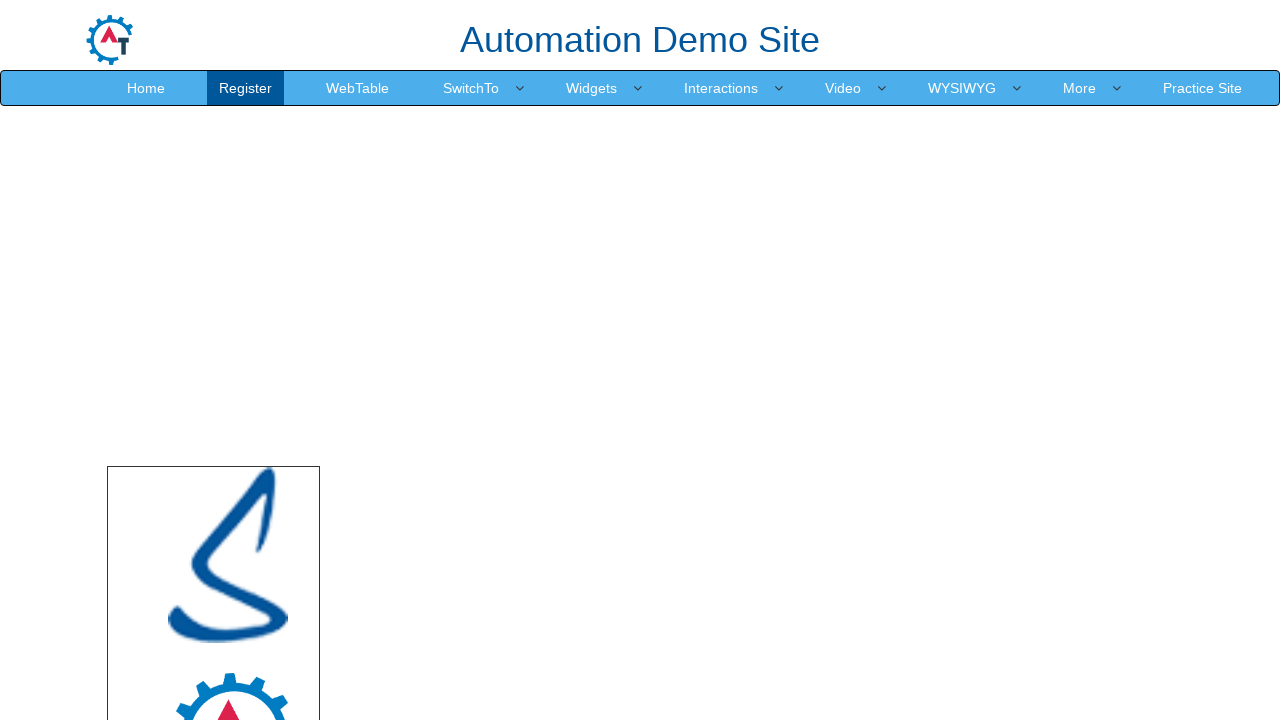

Set viewport size to 1920x1080
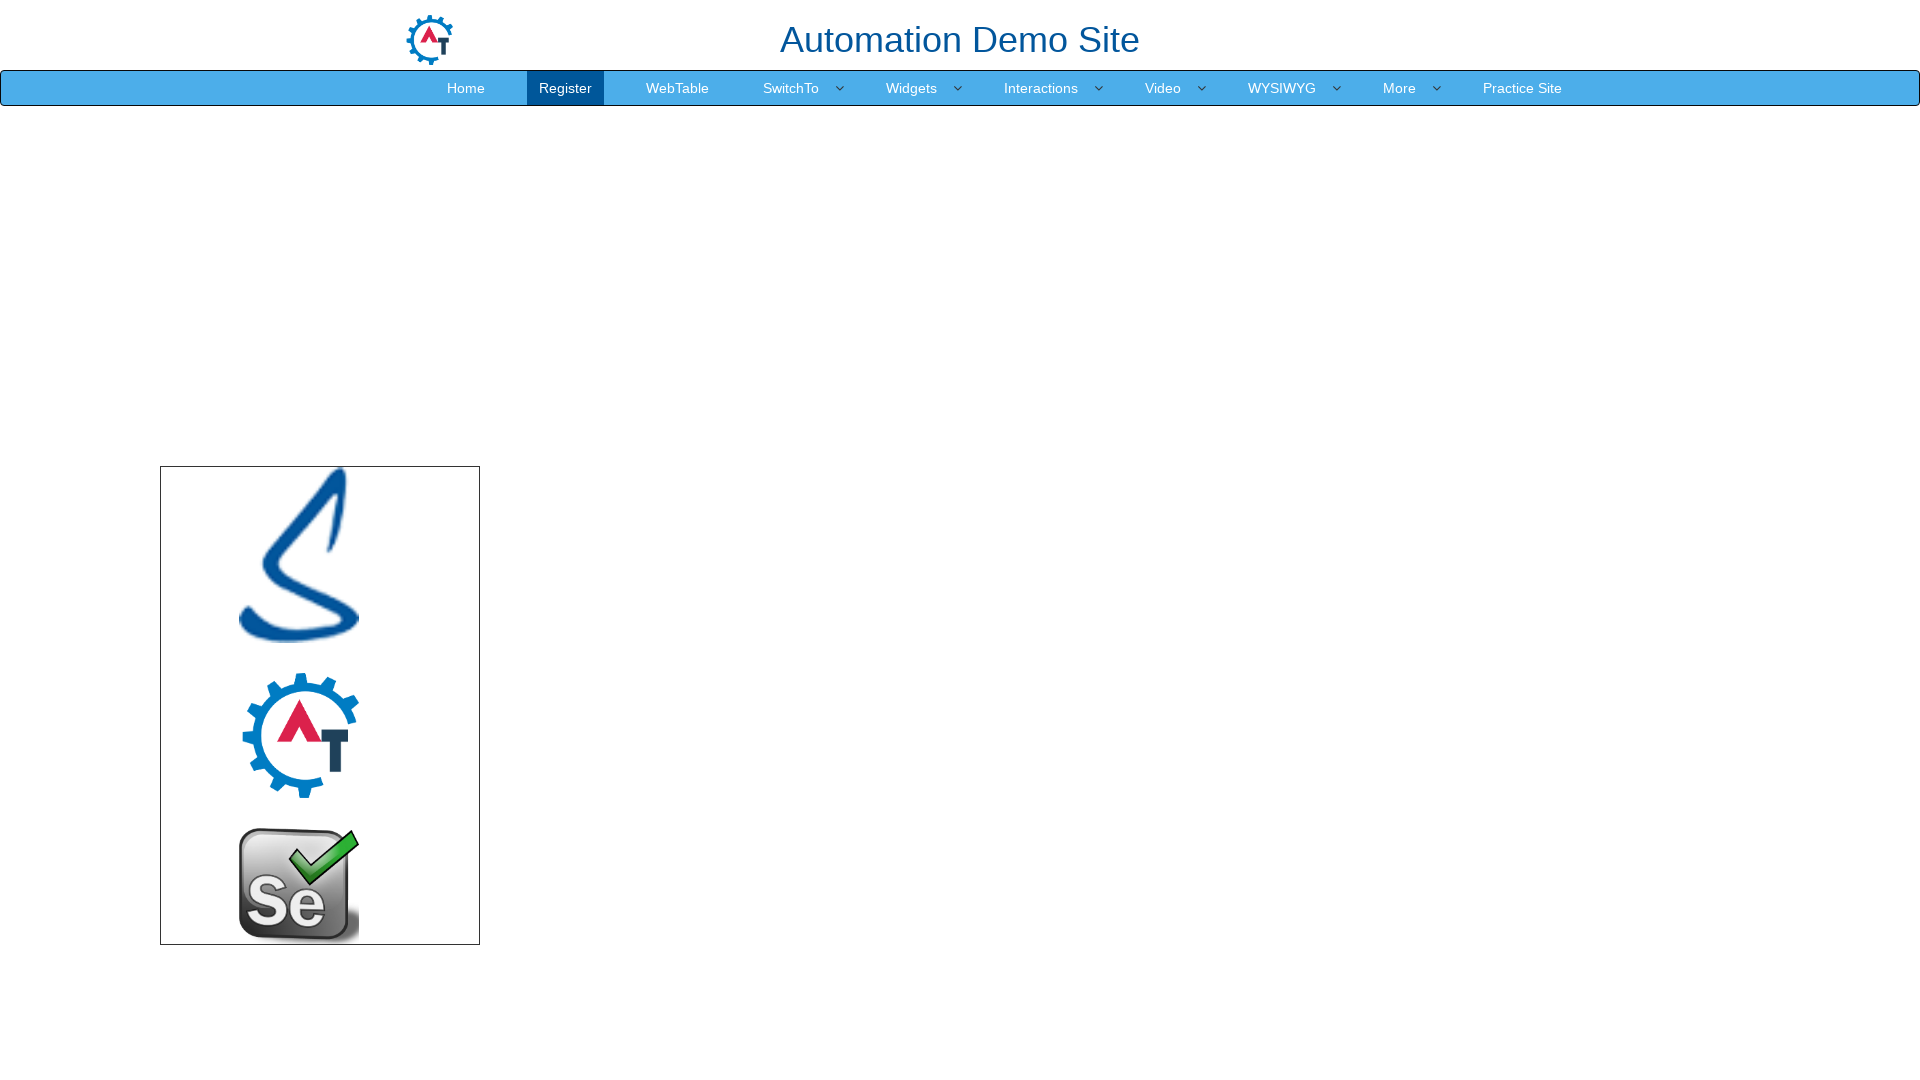

Located source logo image element
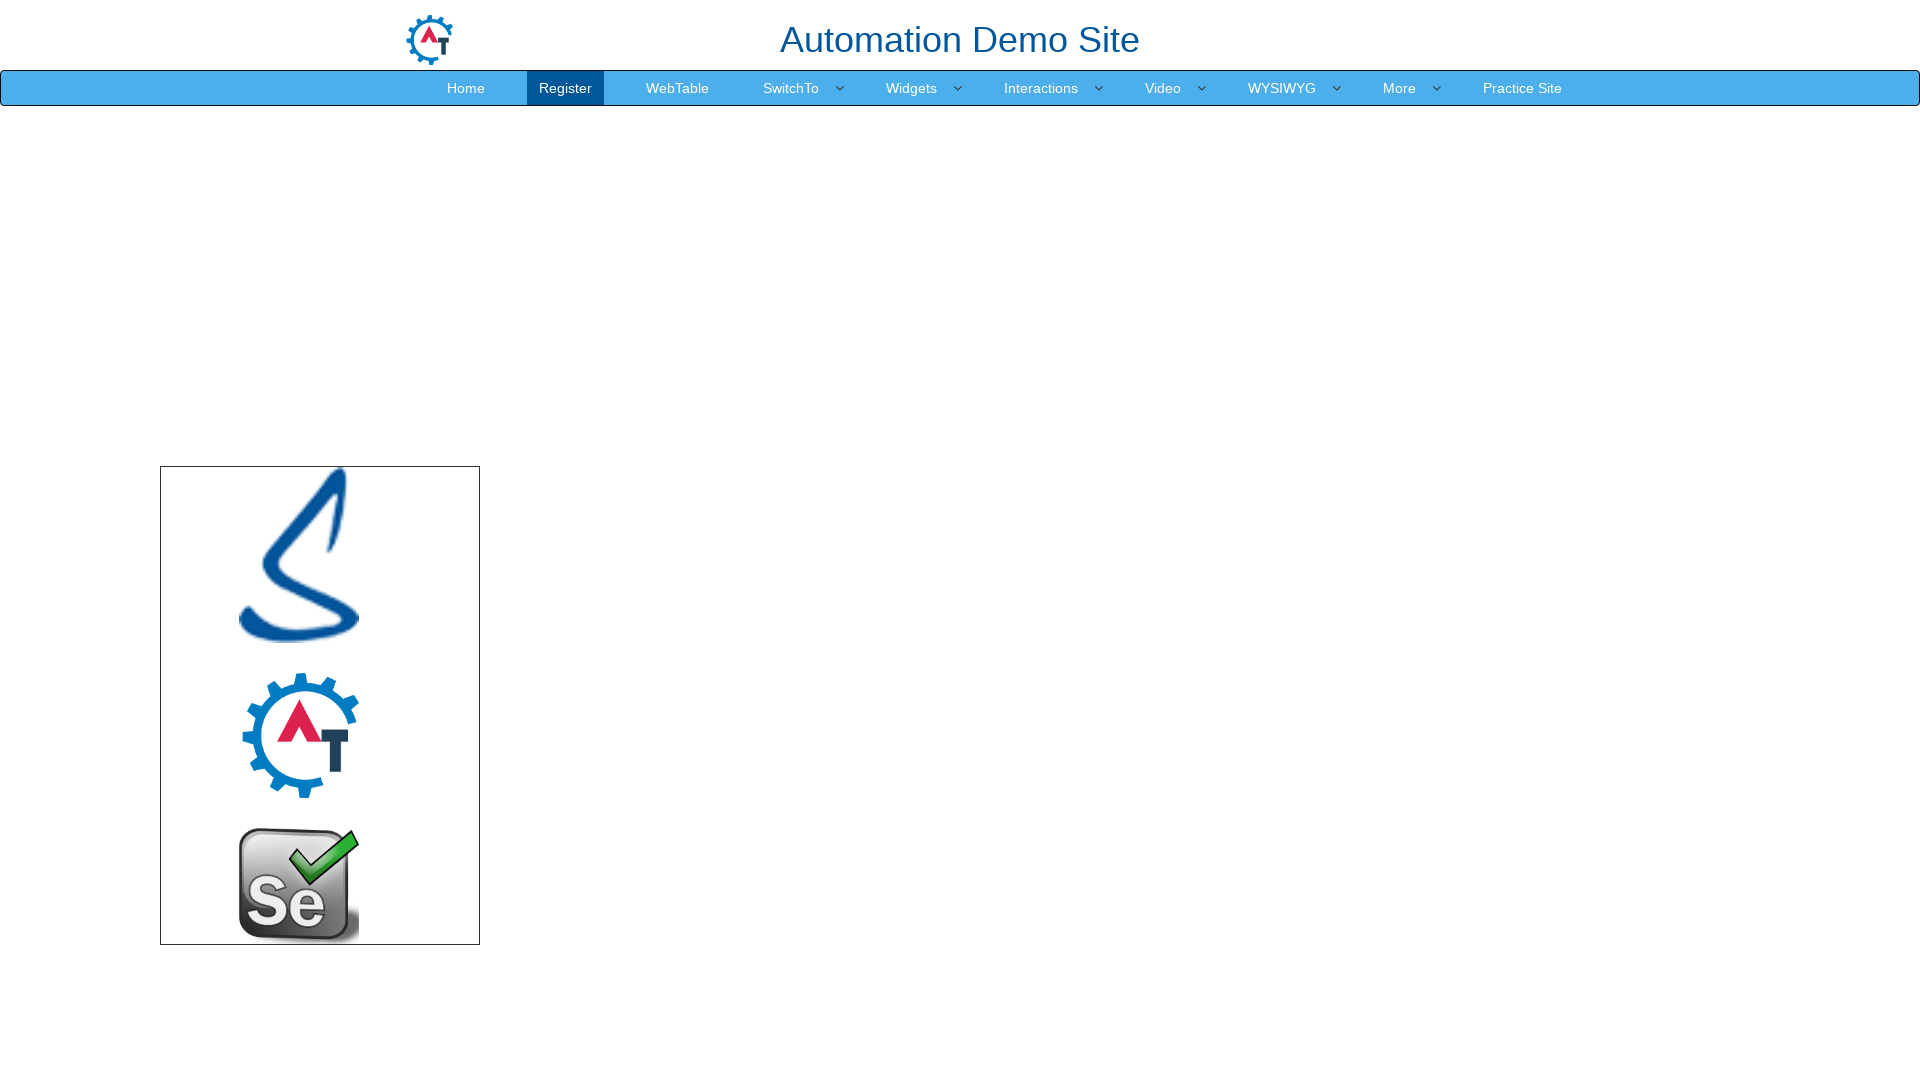

Located target drop area element
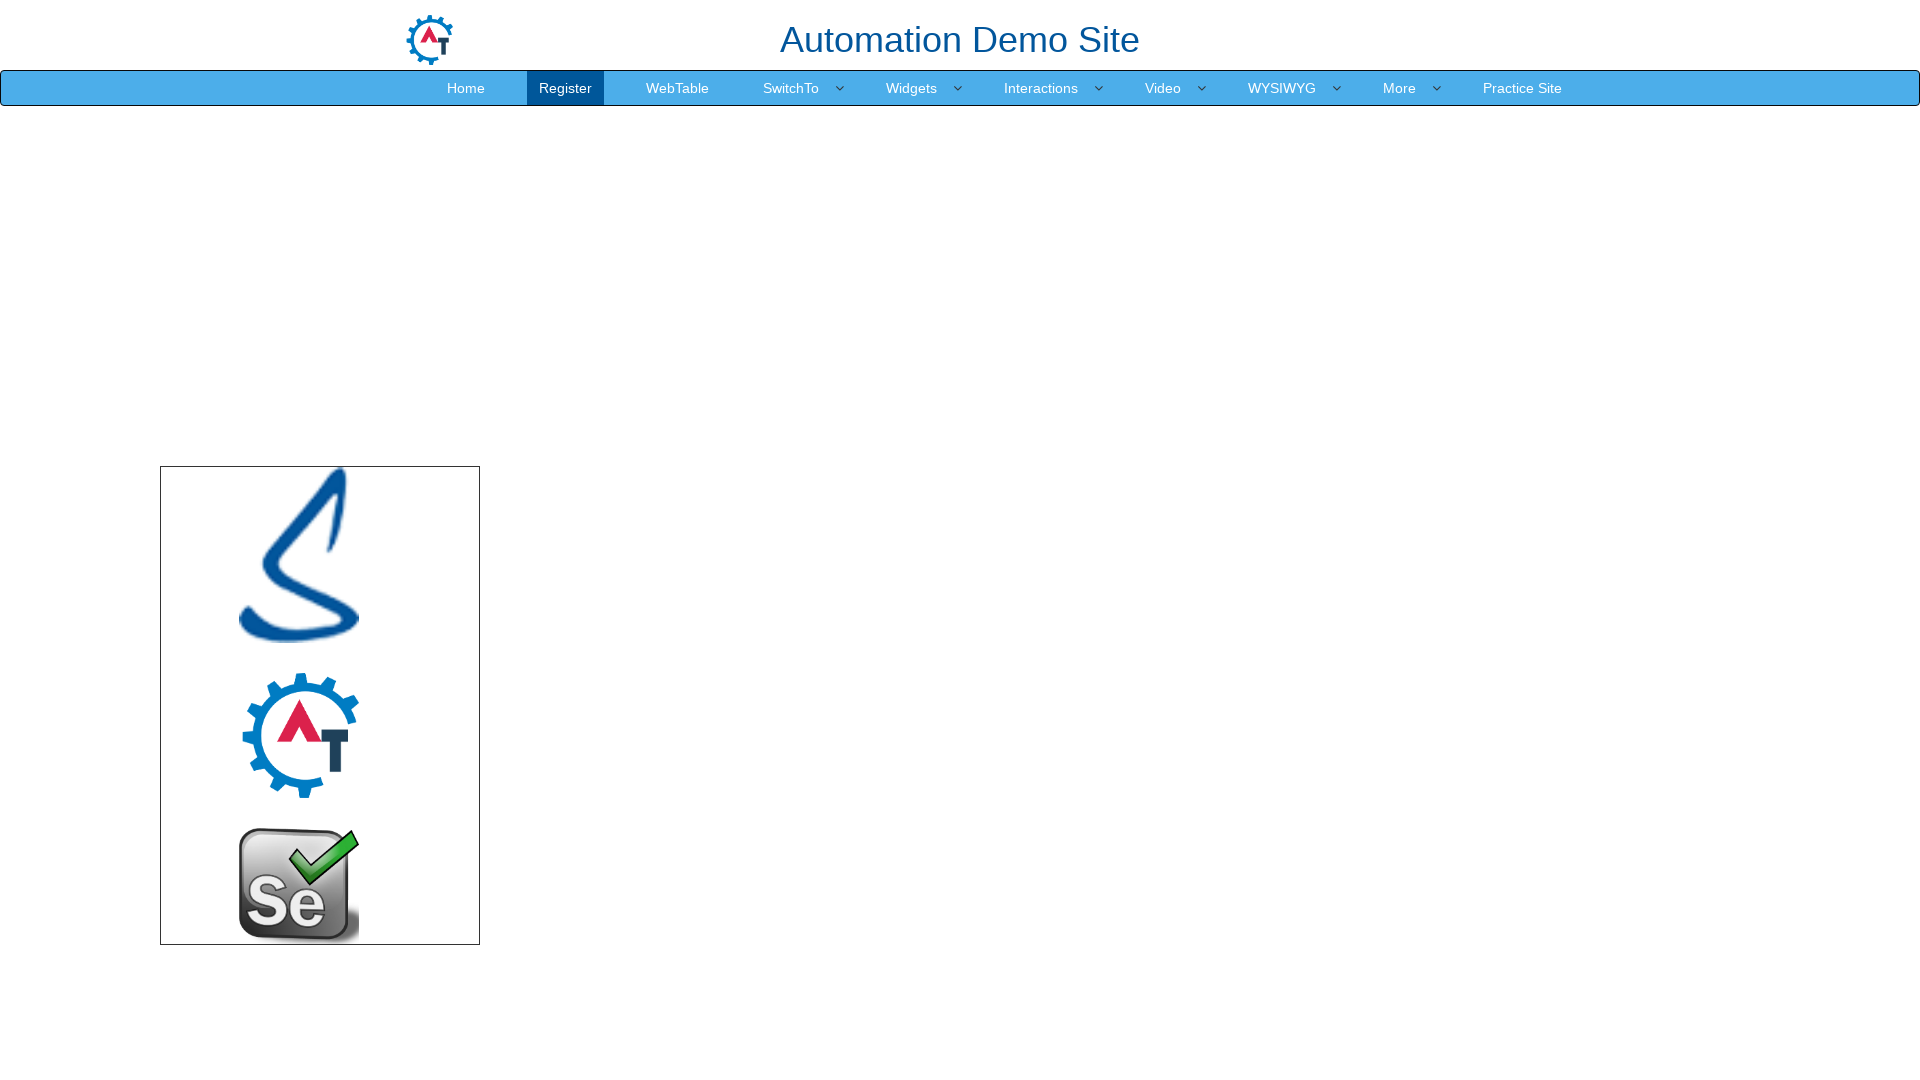

Dragged logo image to drop area at (1120, 651)
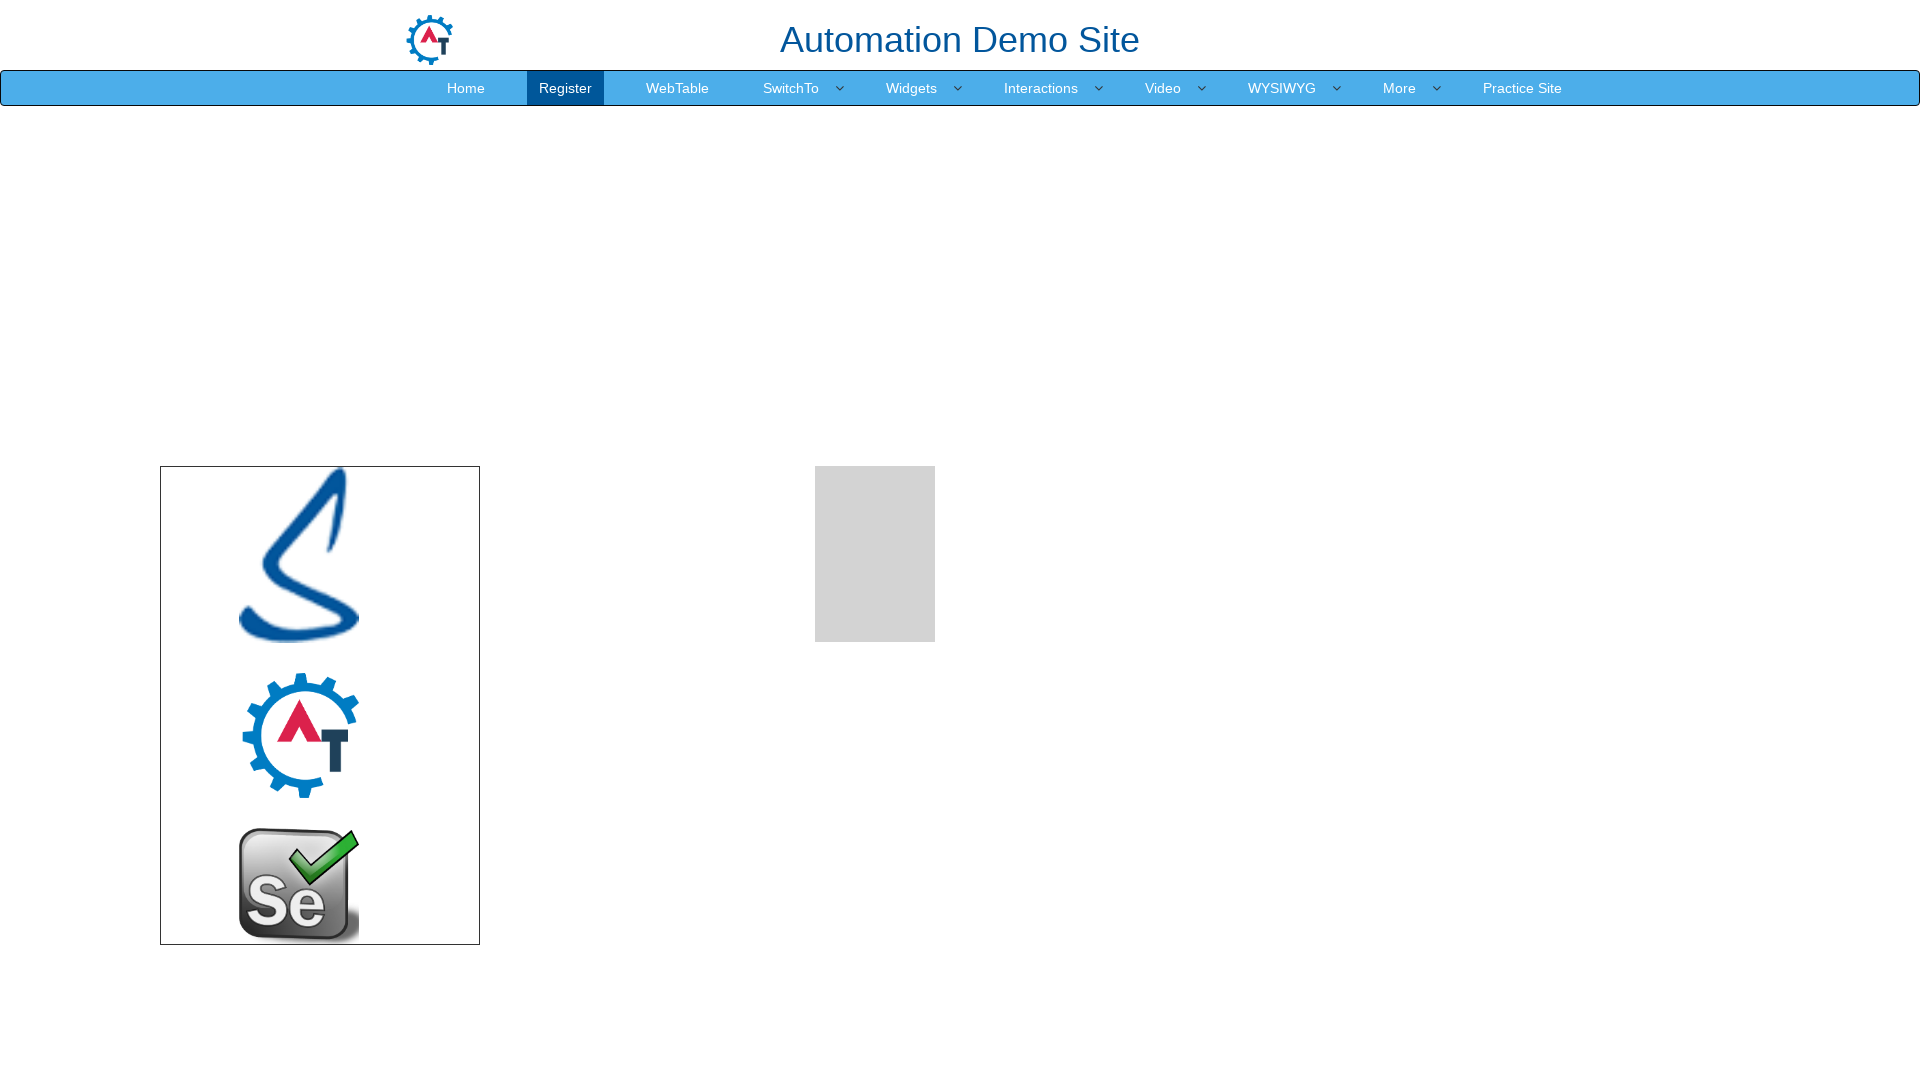

Waited 1000ms to observe drag and drop result
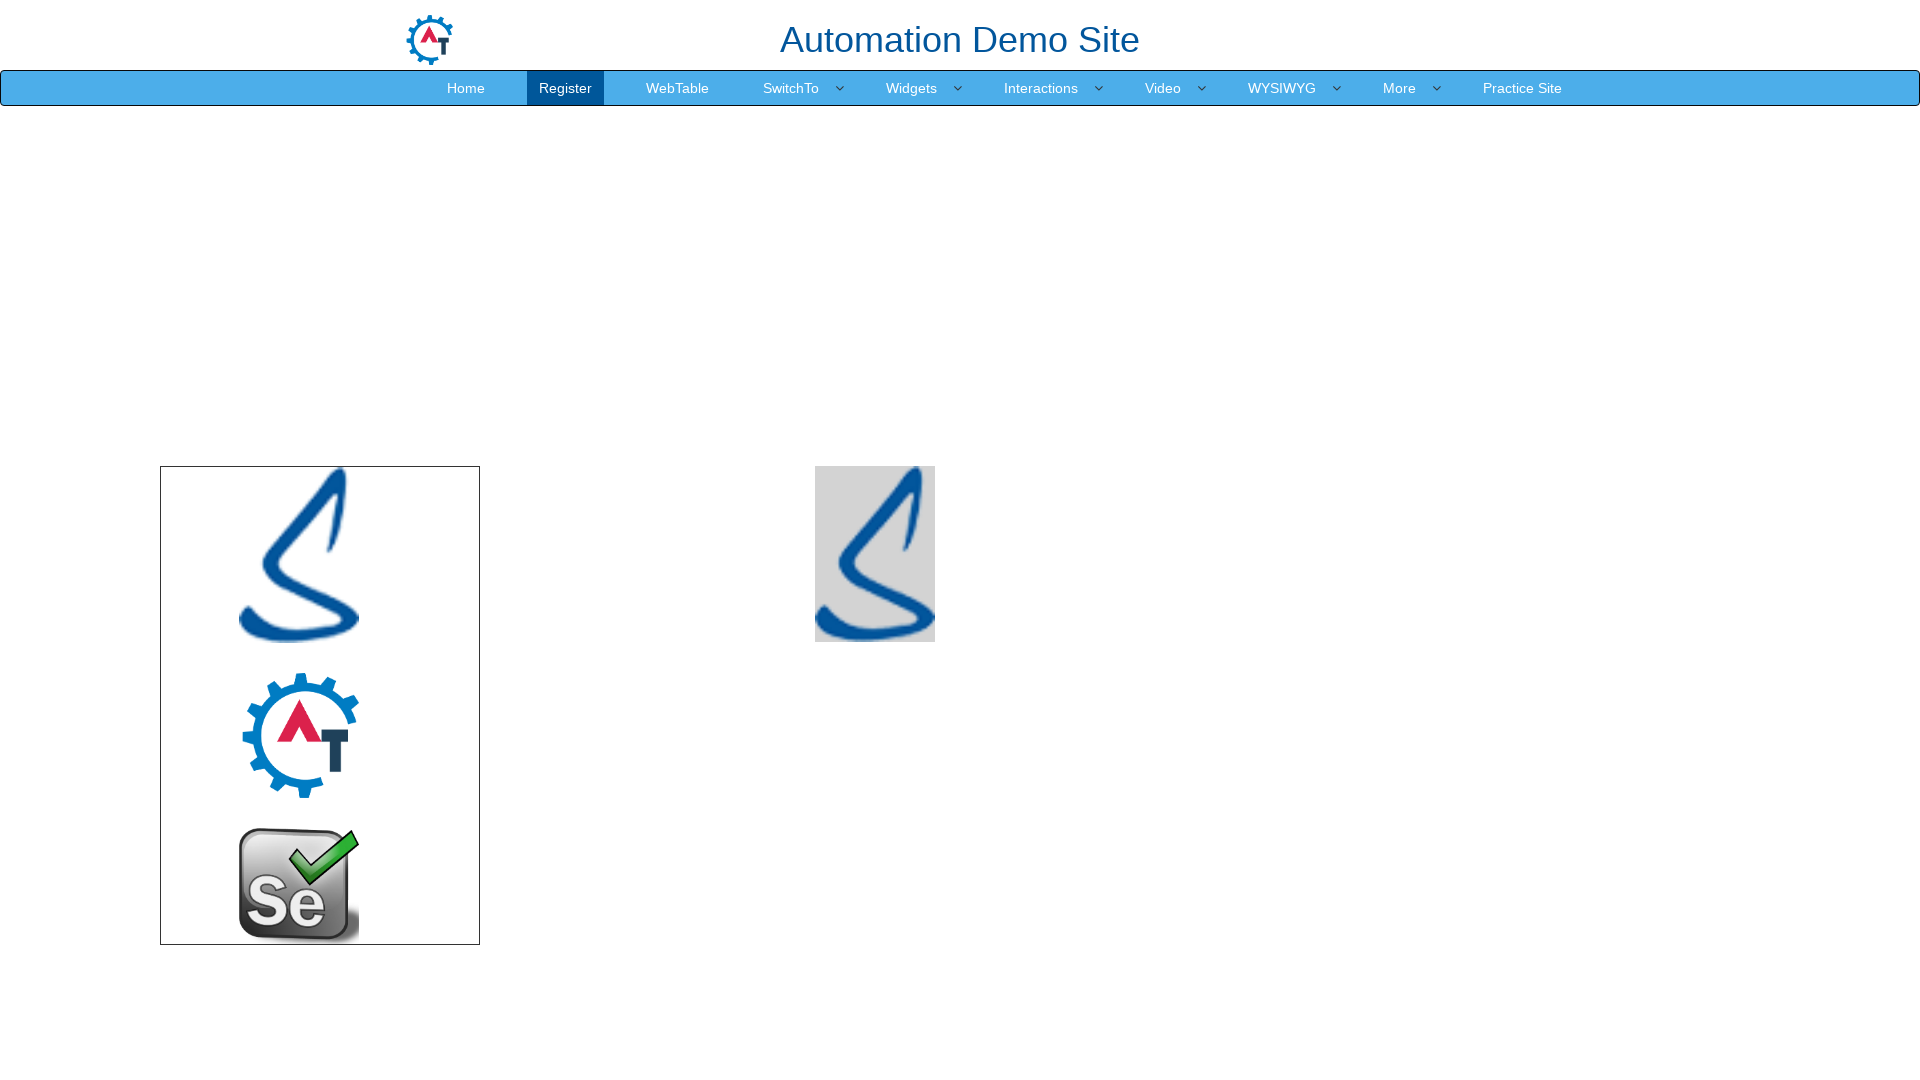

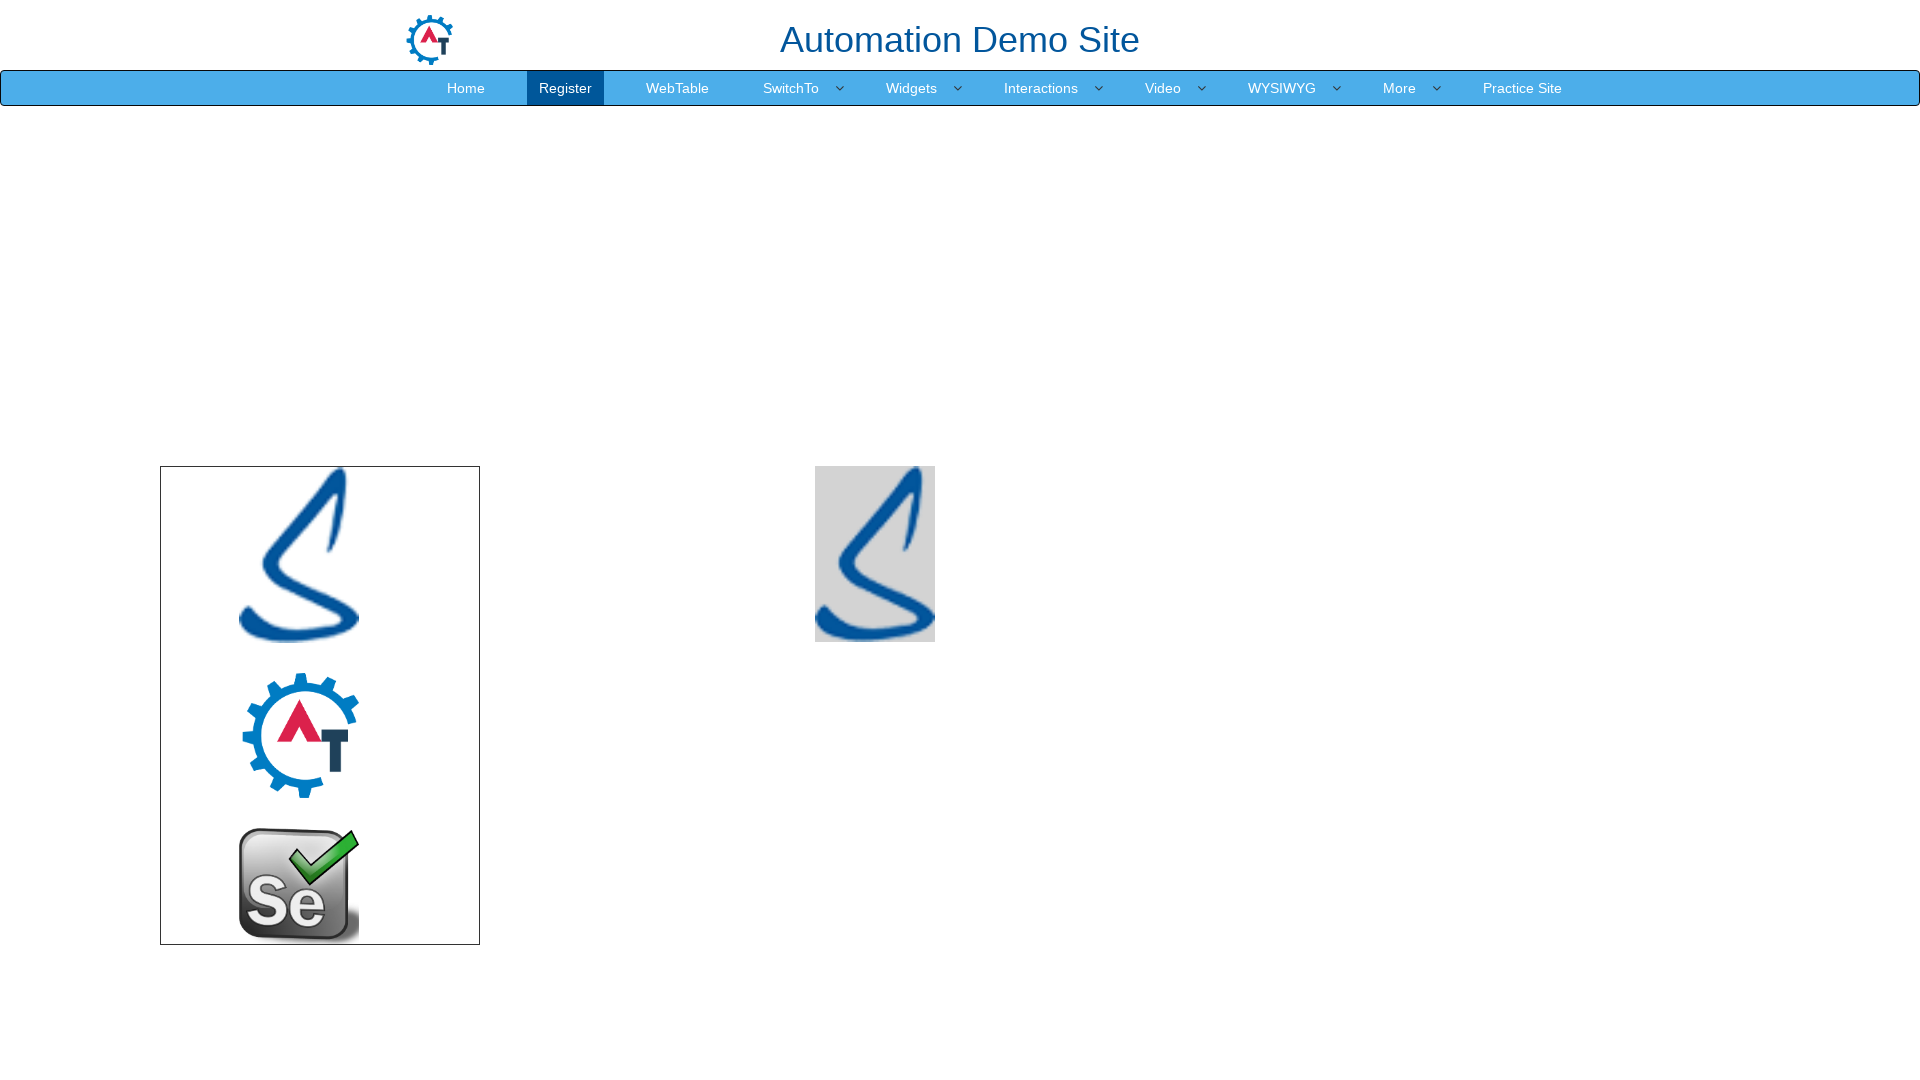